Tests window switching functionality by navigating to the Windows section, opening a new window, switching to it, and scrolling within the new window.

Starting URL: https://demo.automationtesting.in/Index.html

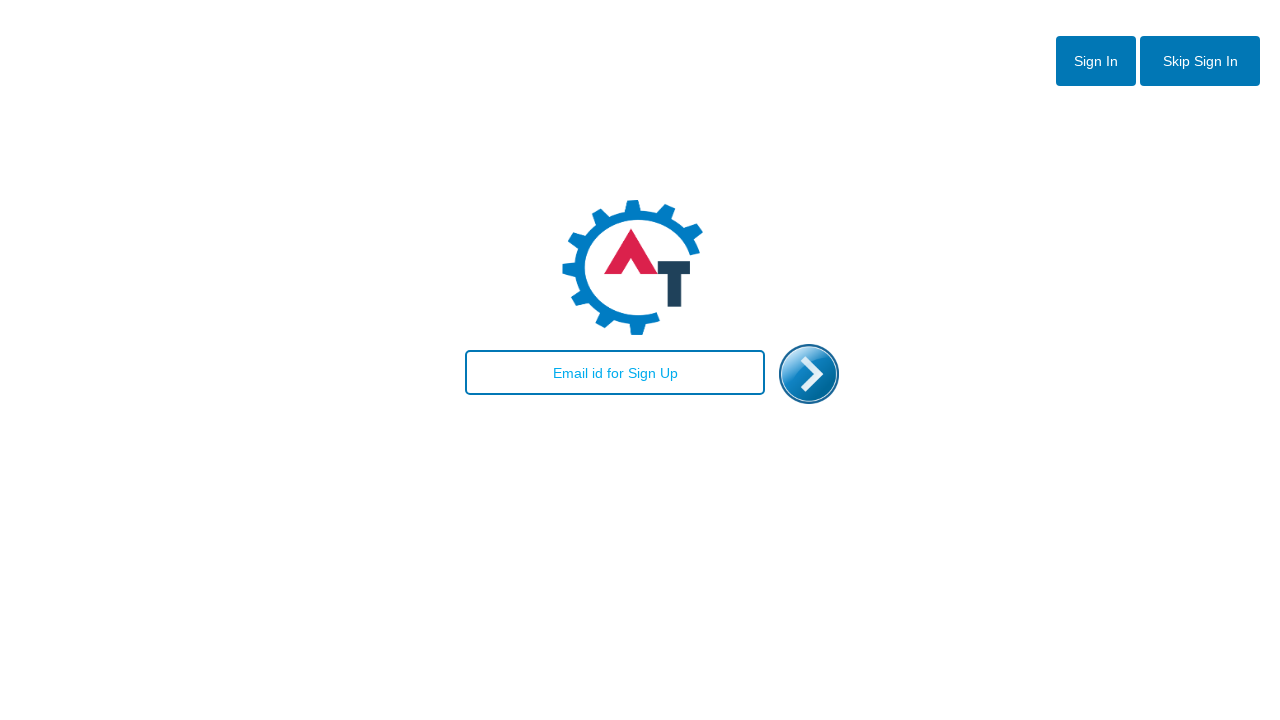

Clicked 'Skip Sign In' button at (1200, 61) on xpath=//button[@type='button' and text()='Skip Sign In']
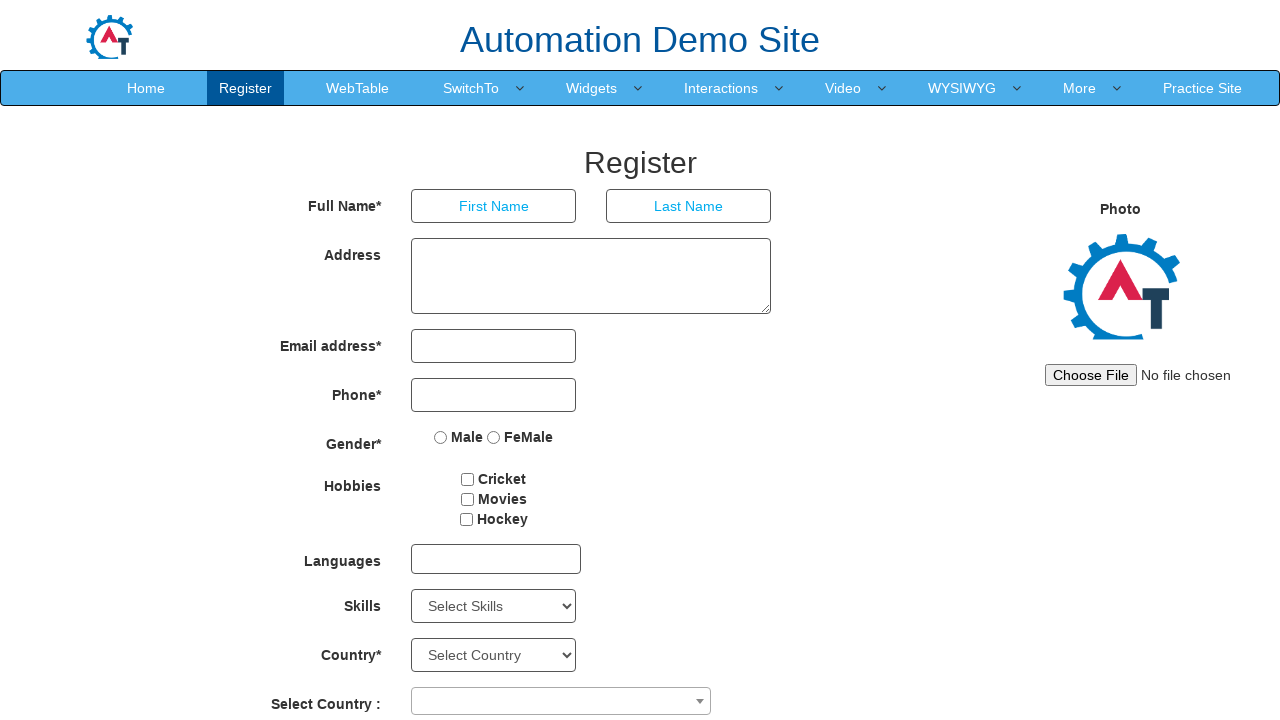

Hovered over 'SwitchTo' menu item at (471, 88) on xpath=//a[text()='SwitchTo']
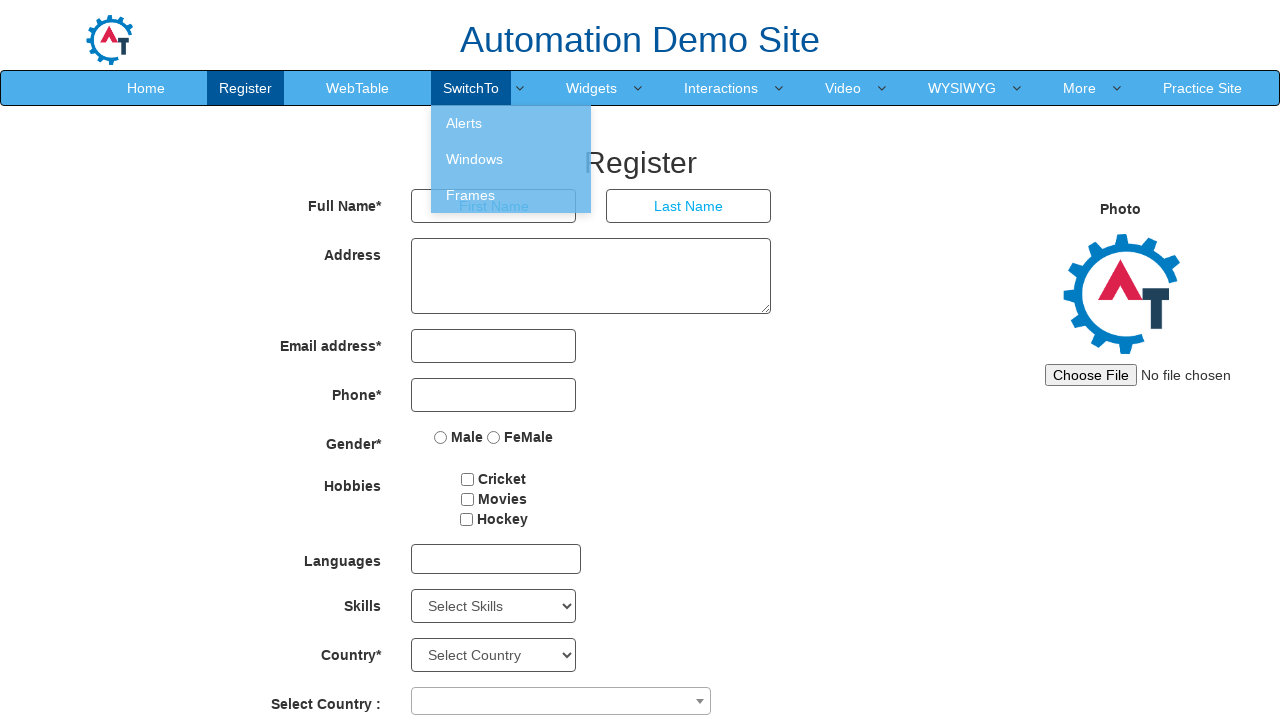

Clicked on 'Windows' submenu item at (511, 159) on xpath=//a[text()='Windows']
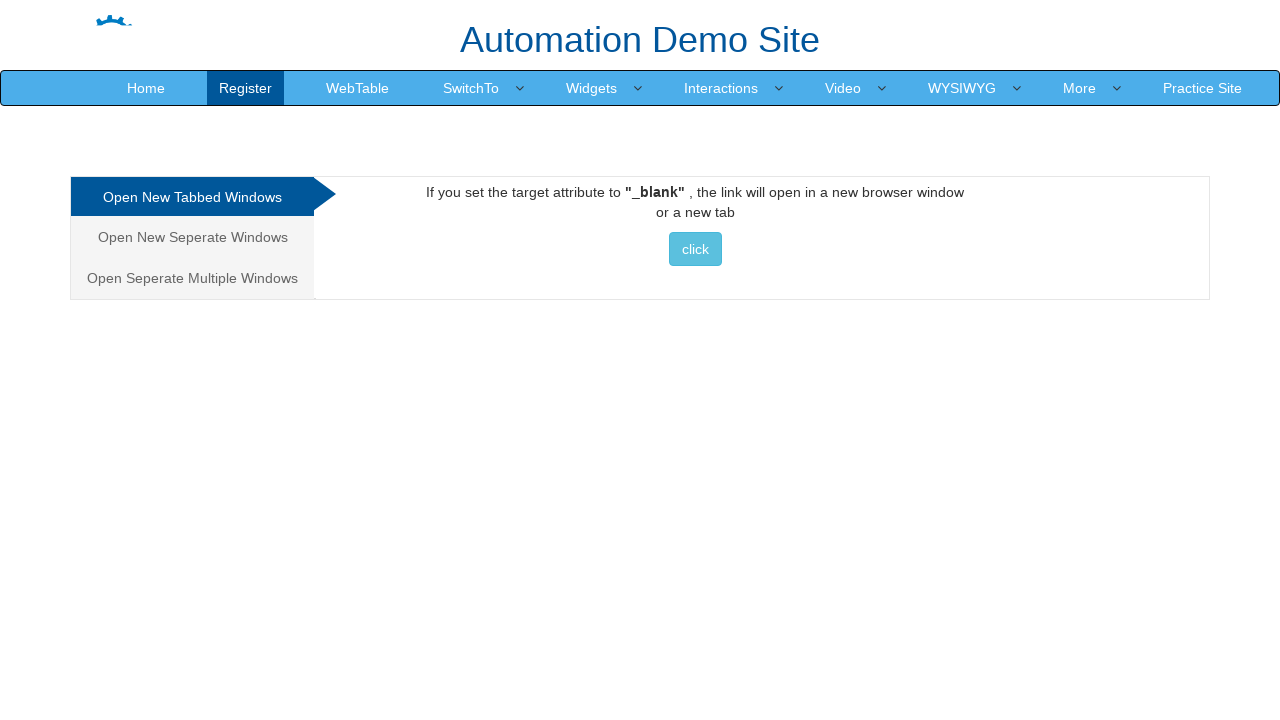

Clicked on 'Open New Seperate Windows' link at (192, 237) on xpath=//a[text()='Open New Seperate Windows']
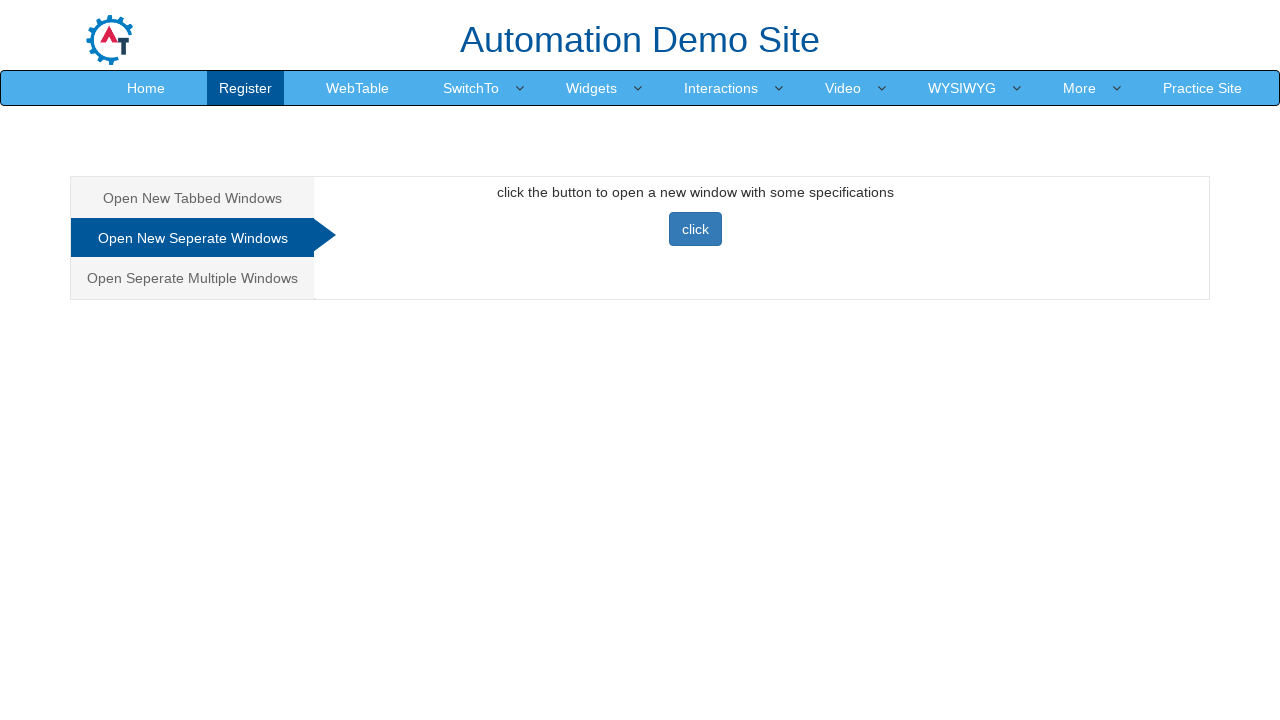

Clicked button to open new window and intercepted popup at (695, 229) on button.btn.btn-primary
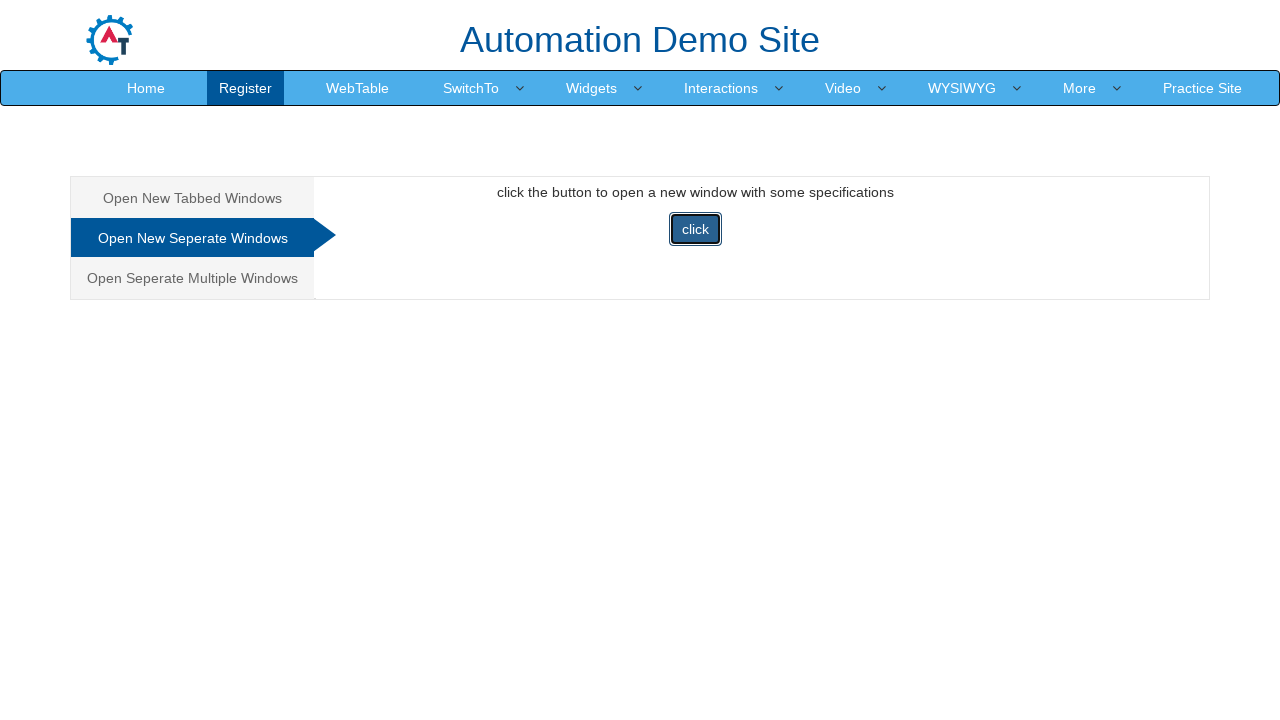

Switched to the new window
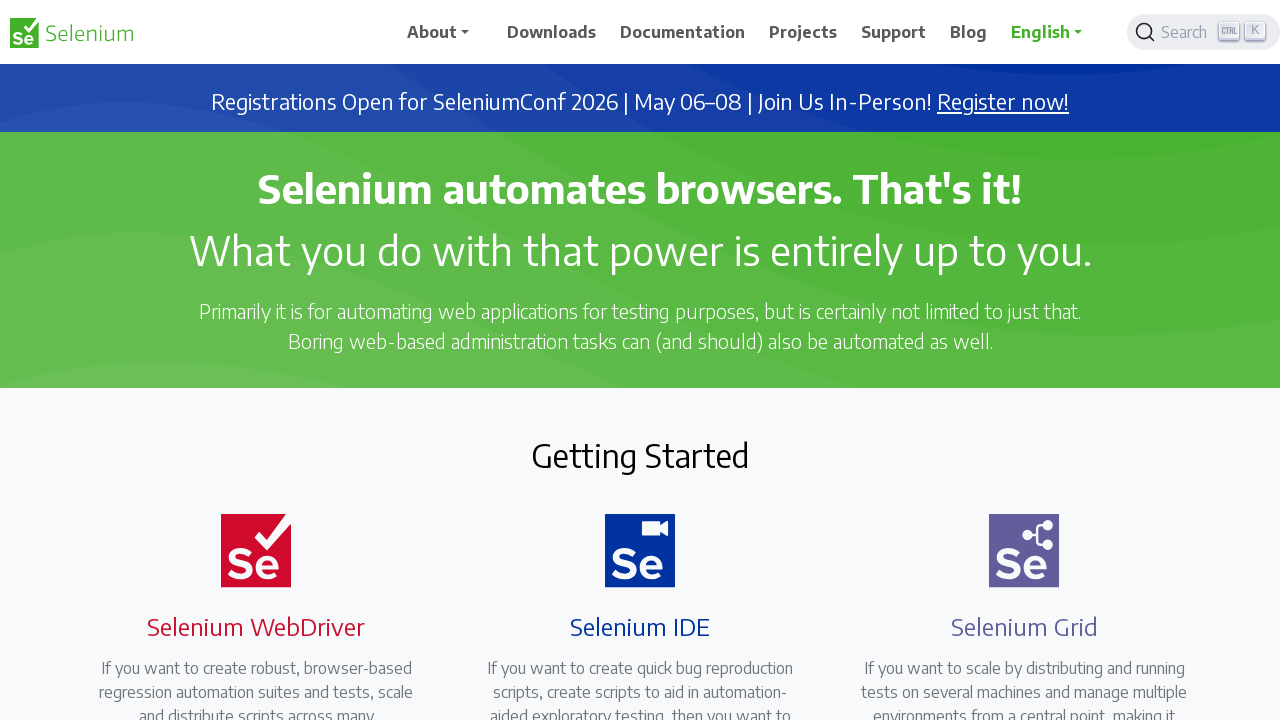

Waited for 'Selenium Level Sponsors' heading to load in new window
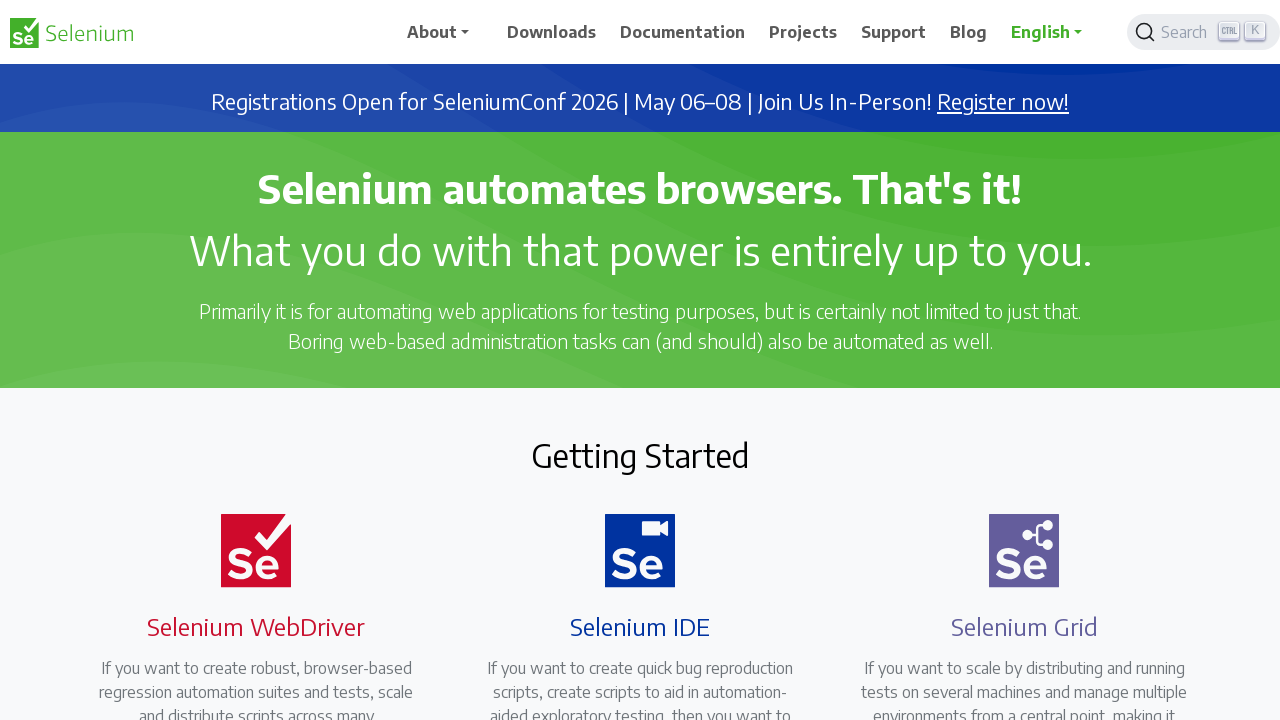

Scrolled down 1000 pixels in the new window
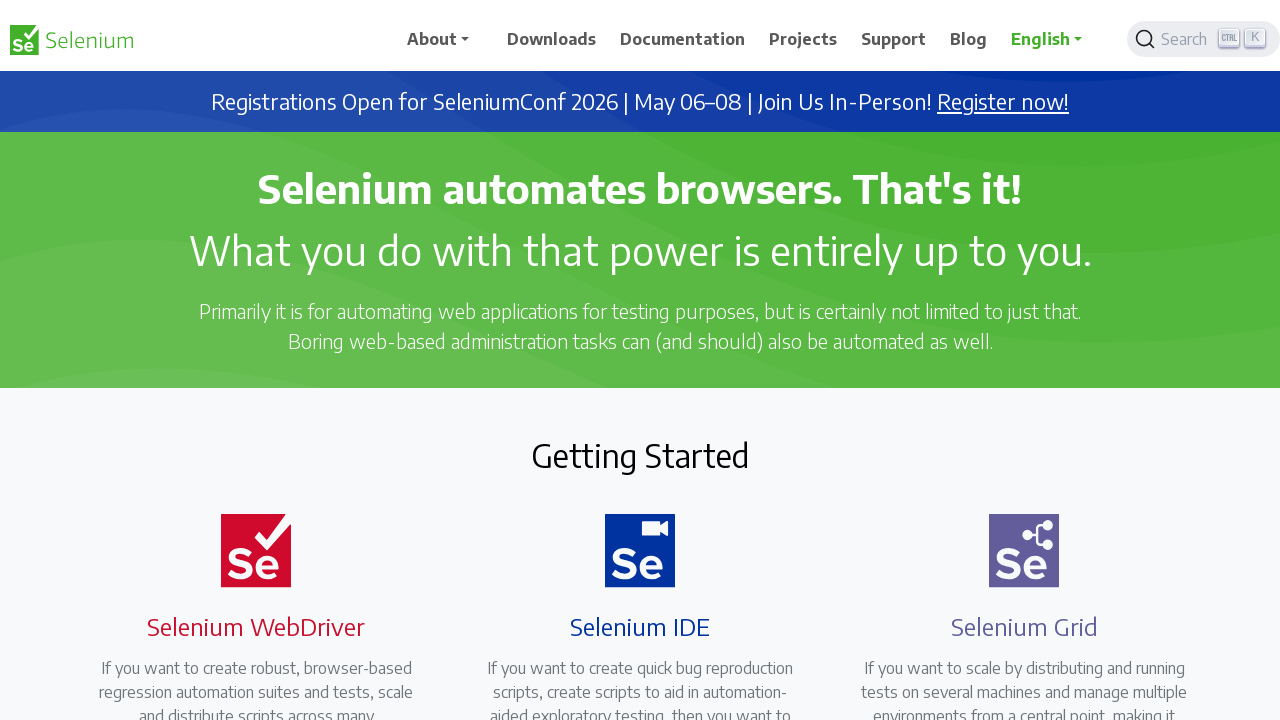

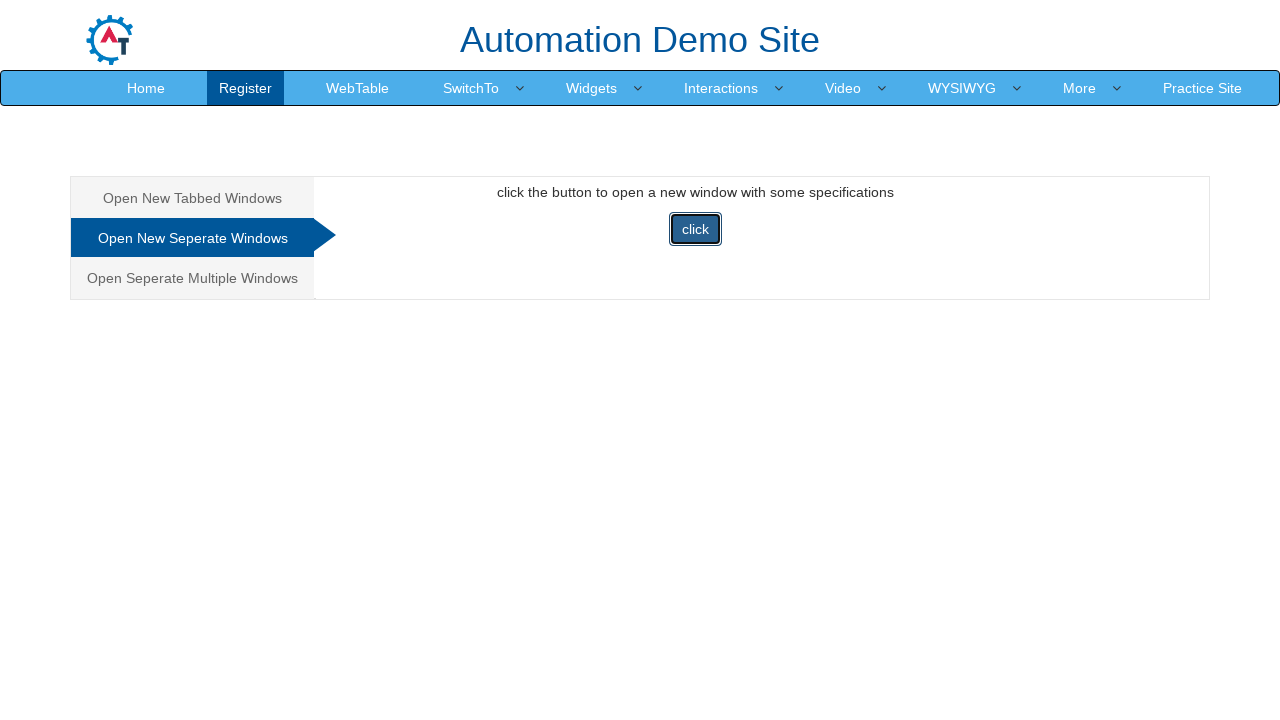